Tests dynamic loading by clicking Start button and waiting for "Hello World!" text to appear

Starting URL: https://the-internet.herokuapp.com/dynamic_loading/1

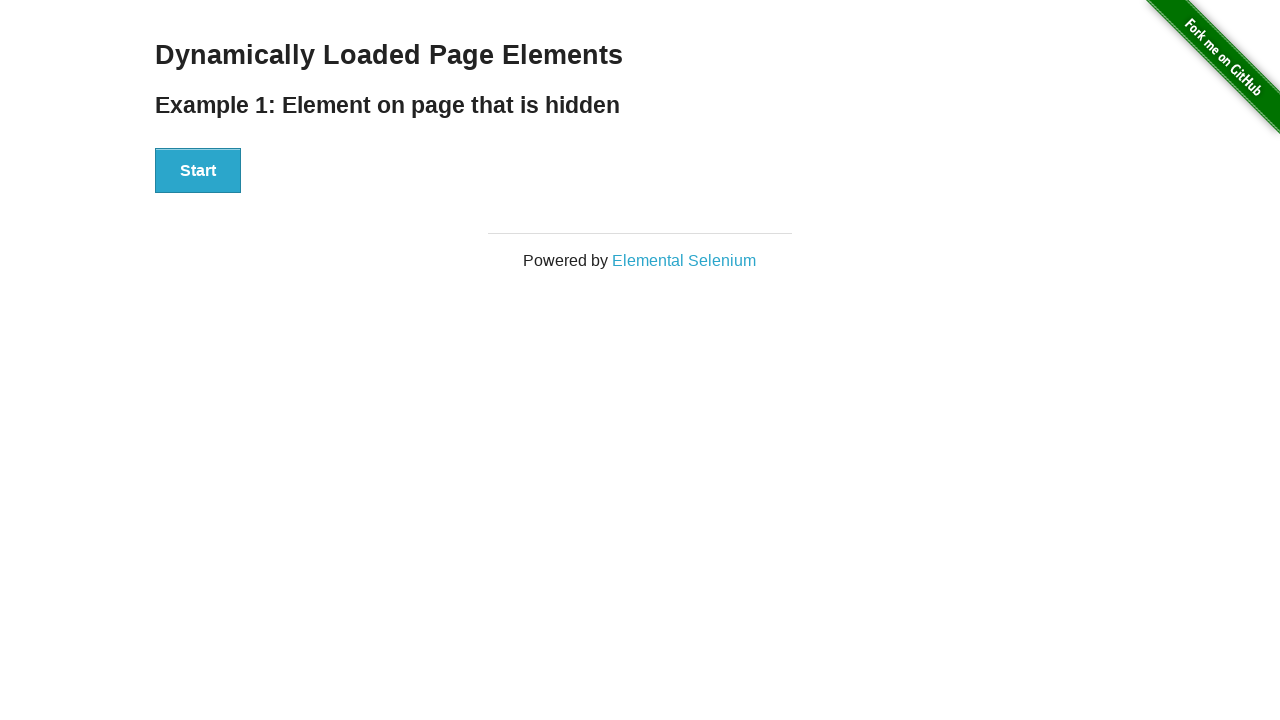

Clicked Start button to initiate dynamic loading at (198, 171) on xpath=//button
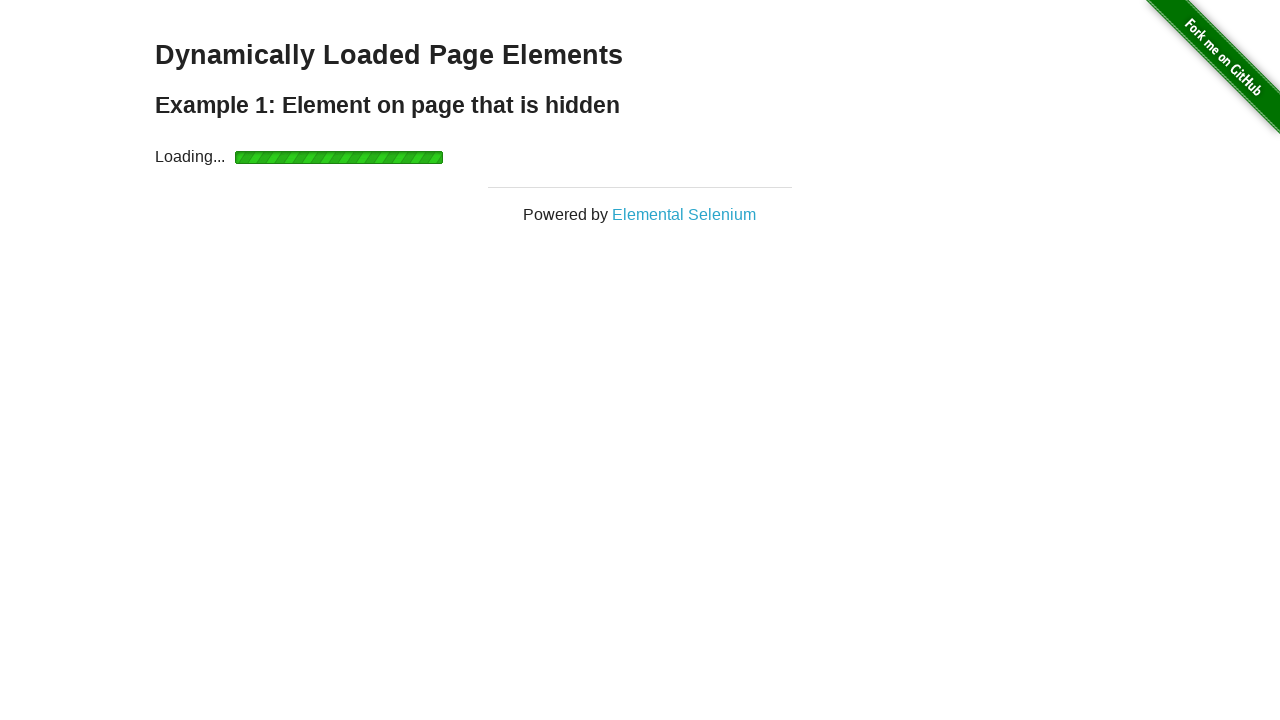

Waited for 'Hello World!' text to appear
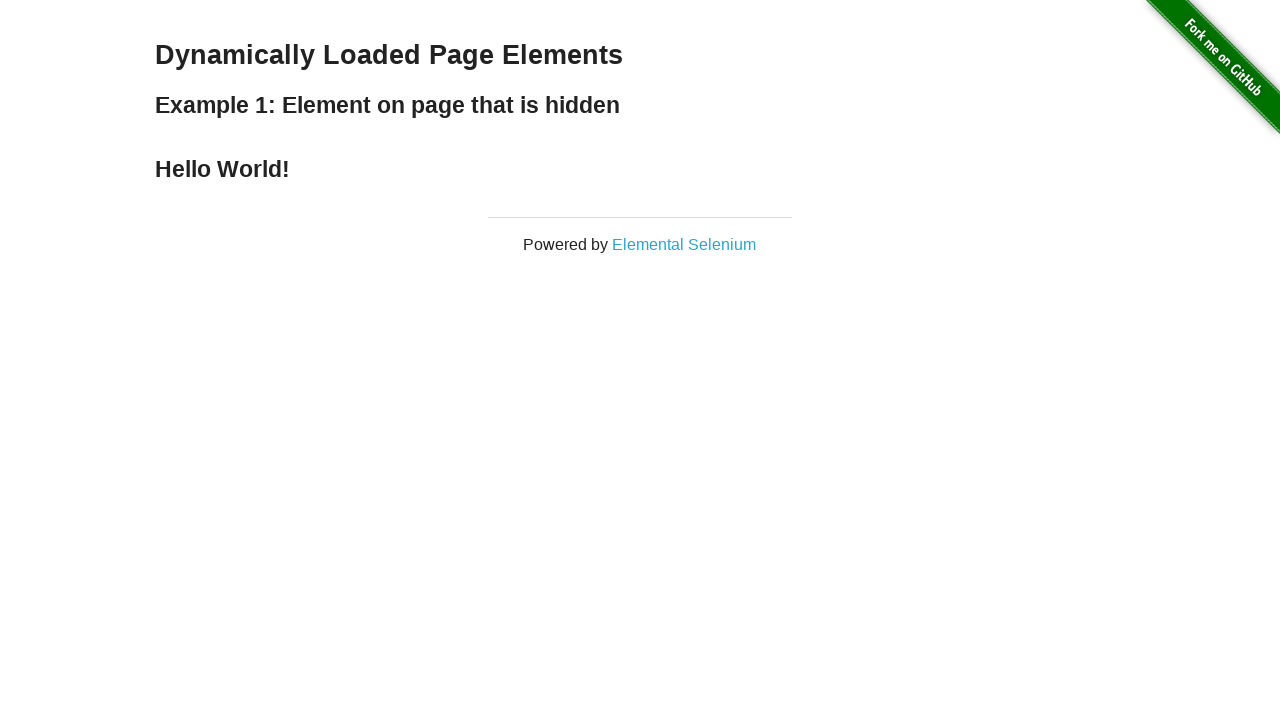

Located the 'Hello World!' element
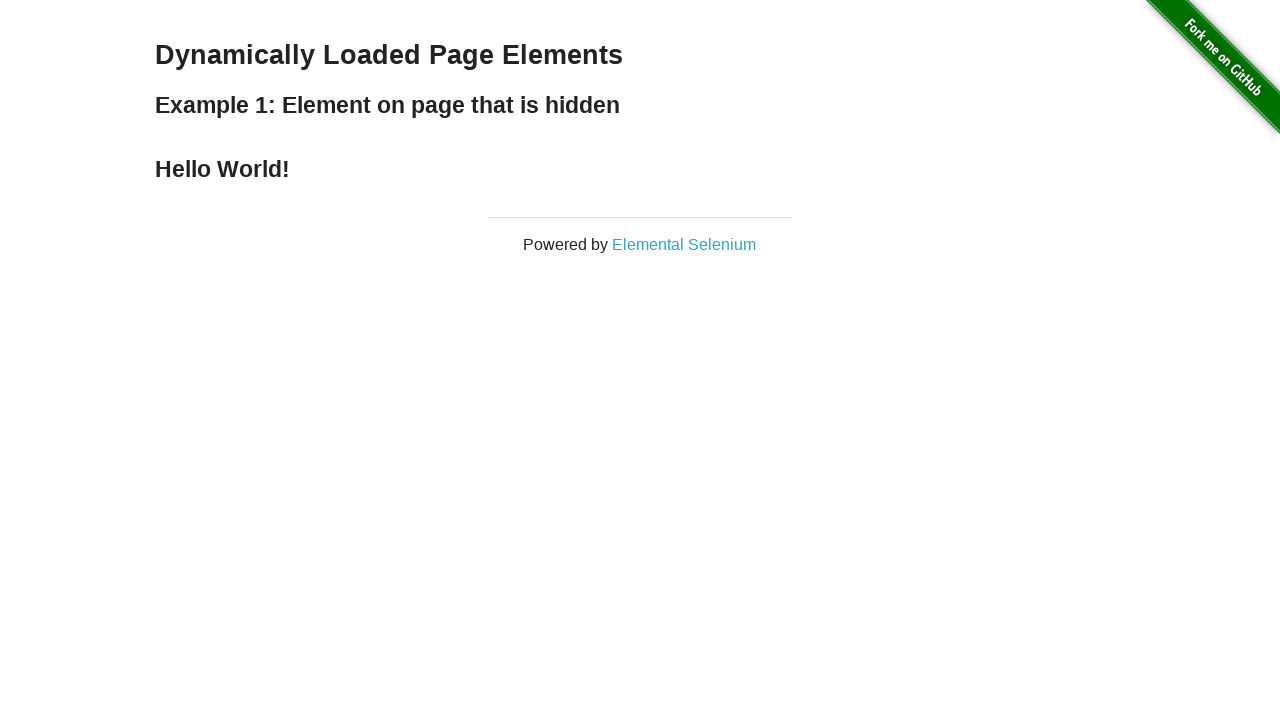

Verified 'Hello World!' text is present and correct
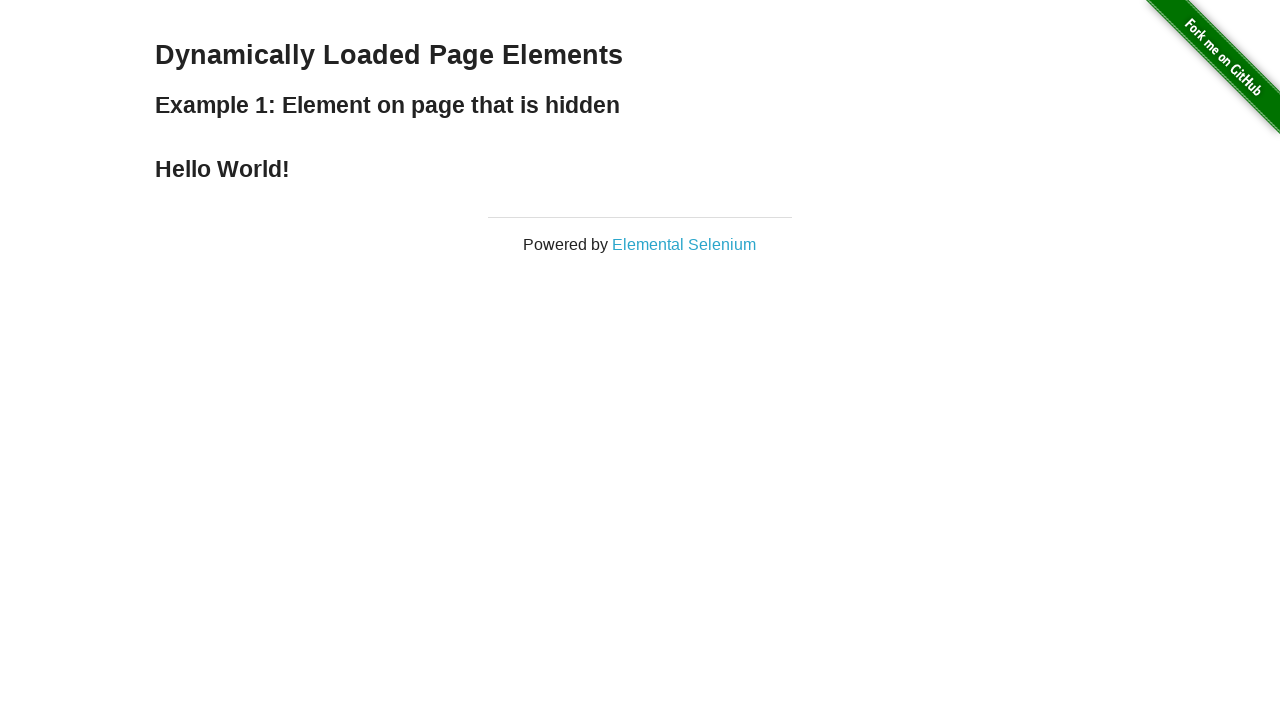

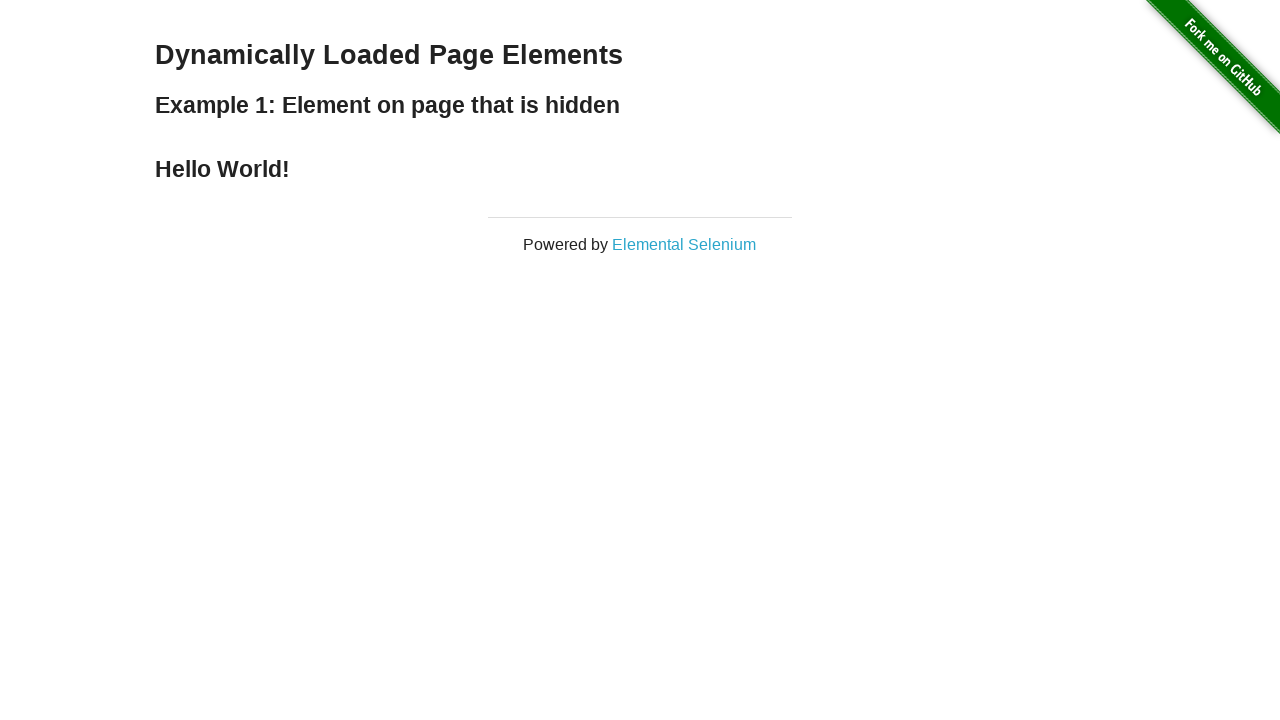